Tests drag and drop functionality by dragging a draggable element onto a droppable target on the jQuery UI demo page.

Starting URL: http://jqueryui.com/droppable/

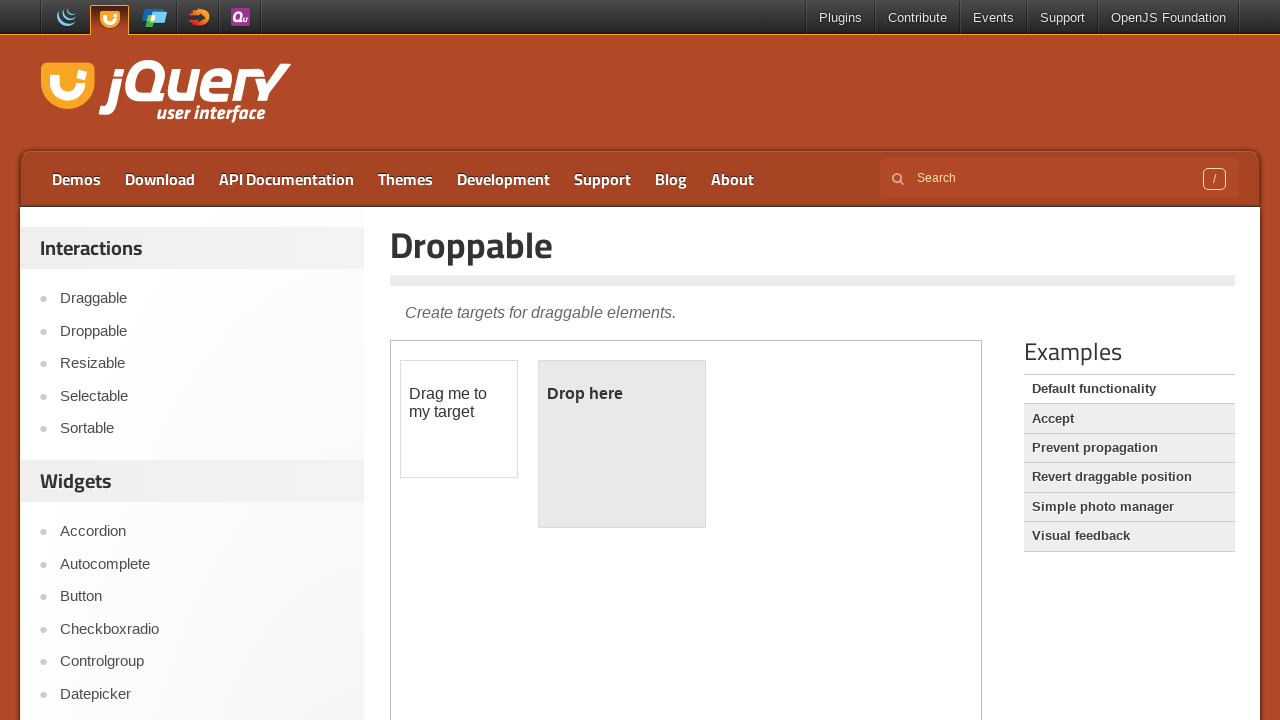

Located the demo iframe on the jQuery UI droppable page
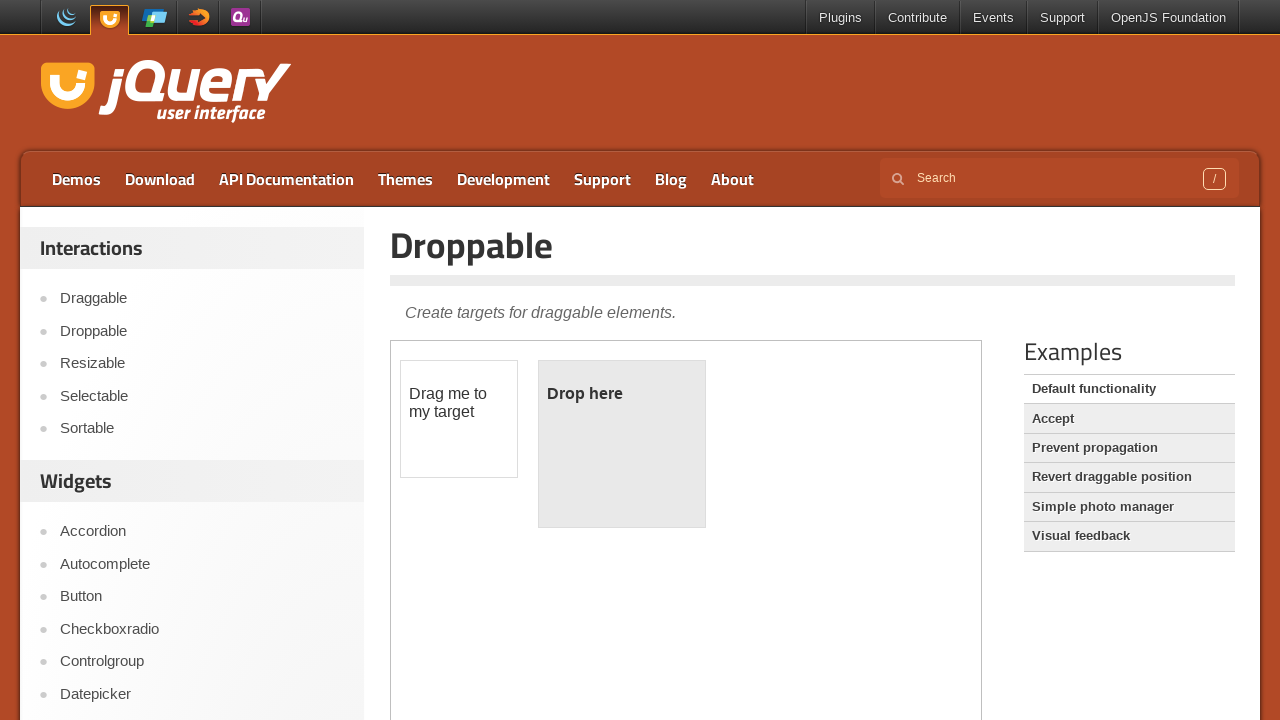

Located the draggable element within the iframe
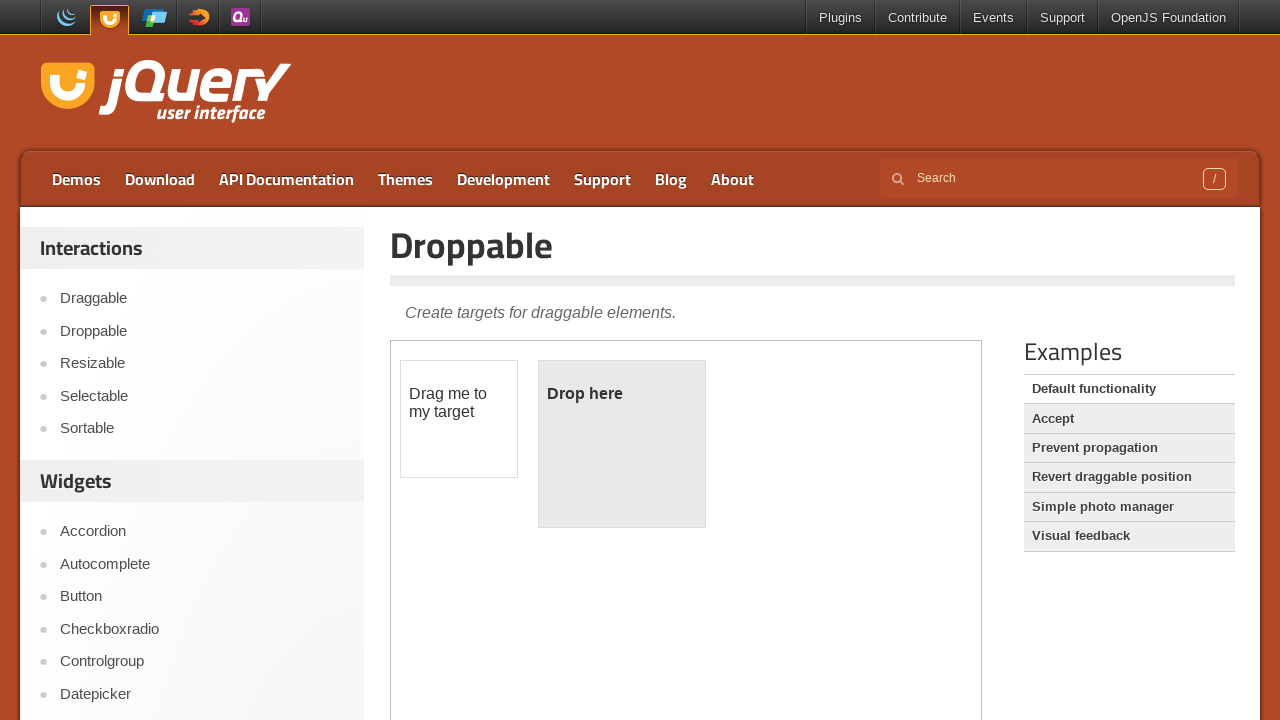

Located the droppable target element within the iframe
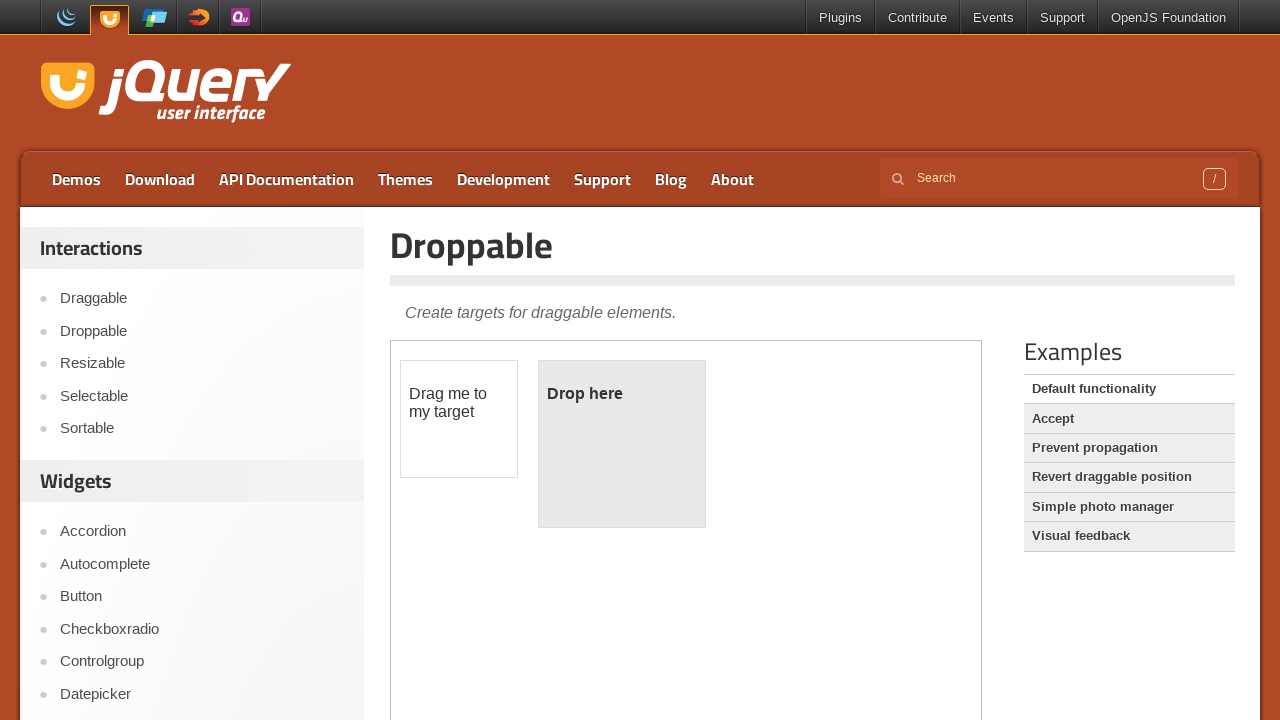

Dragged the draggable element onto the droppable target at (622, 444)
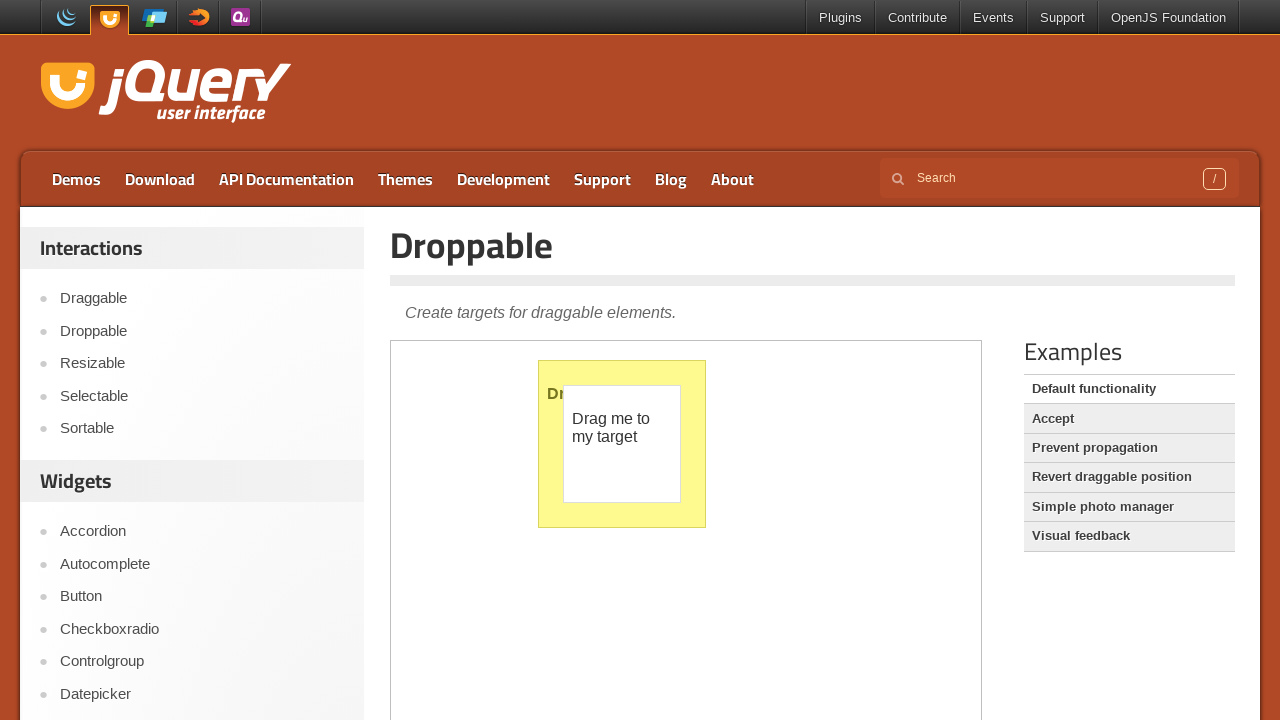

Verified that the drop was successful - droppable element now displays 'Dropped!' text
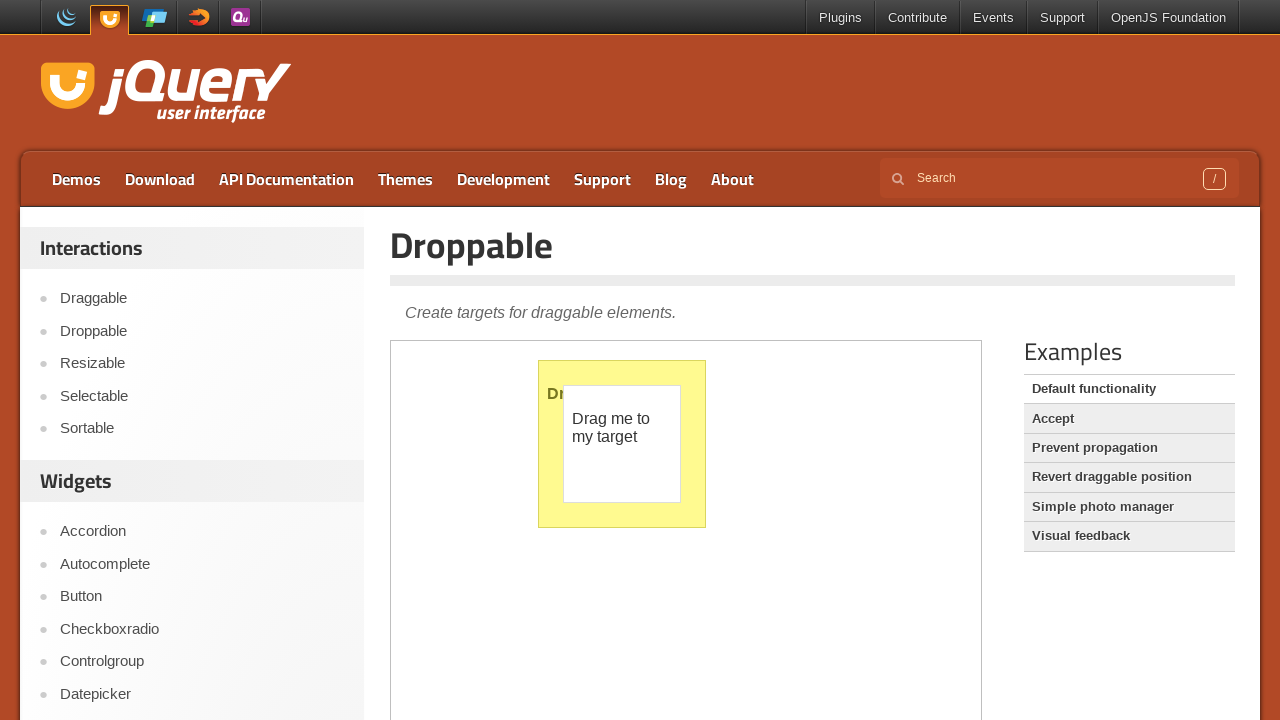

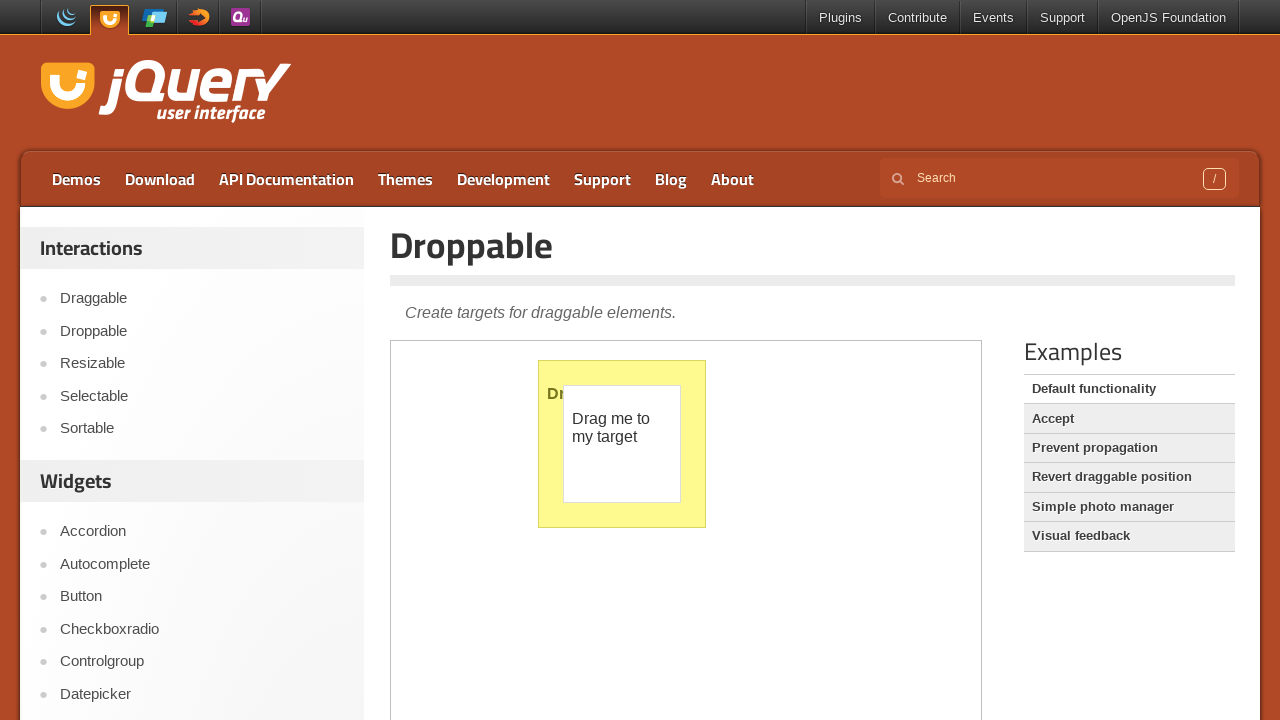